Tests dynamic content loading by clicking a start button and waiting for hidden content to become visible

Starting URL: https://the-internet.herokuapp.com/dynamic_loading/1

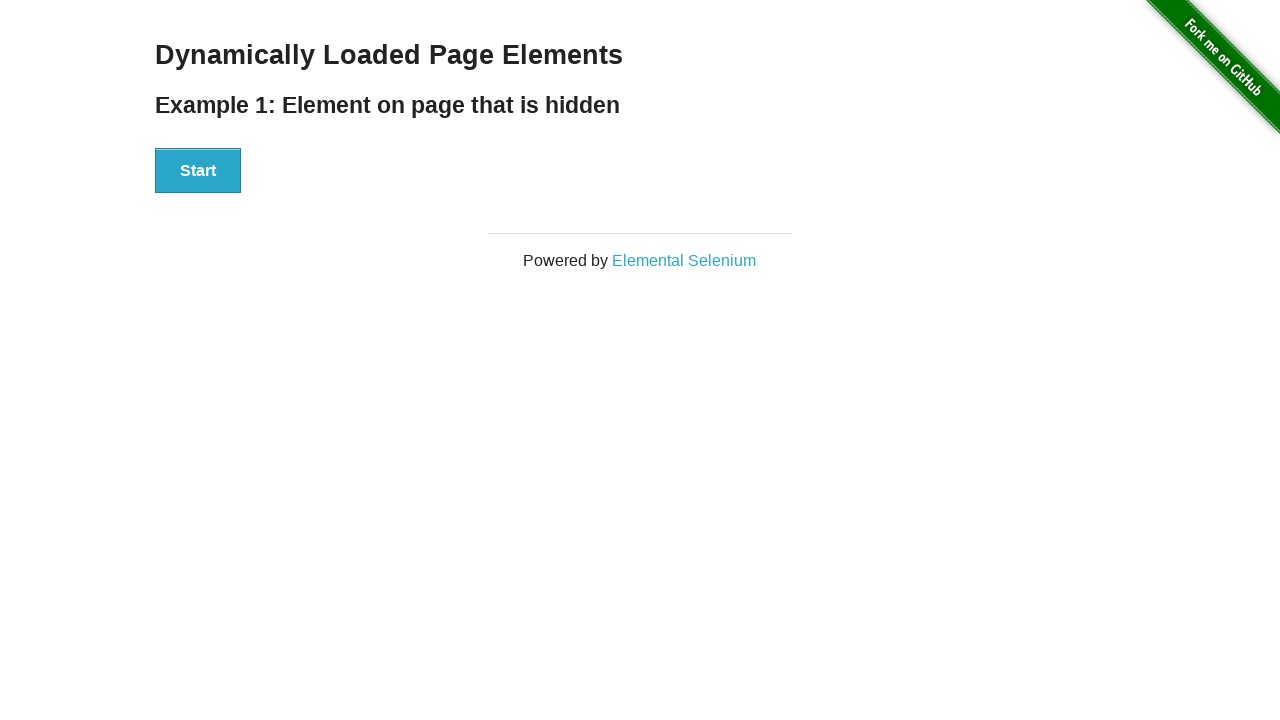

Clicked start button to trigger dynamic content loading at (198, 171) on xpath=//div[@id='start']/button
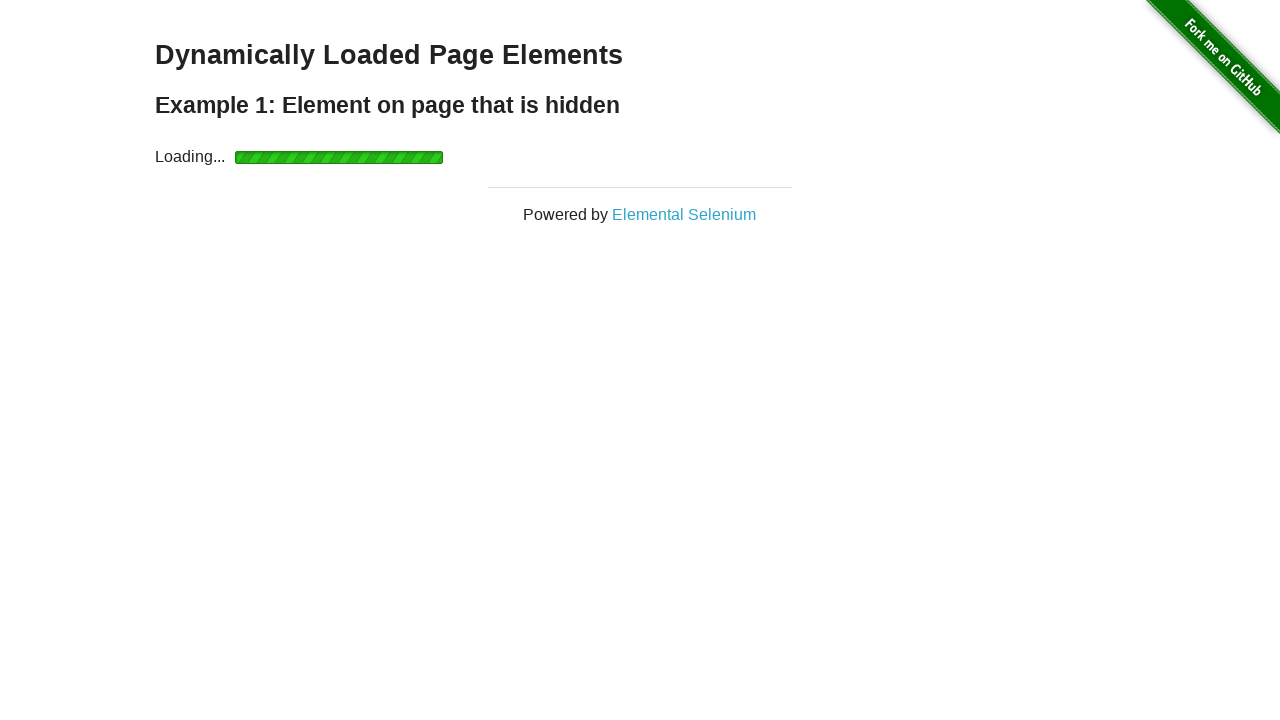

Waited for dynamically loaded content to become visible
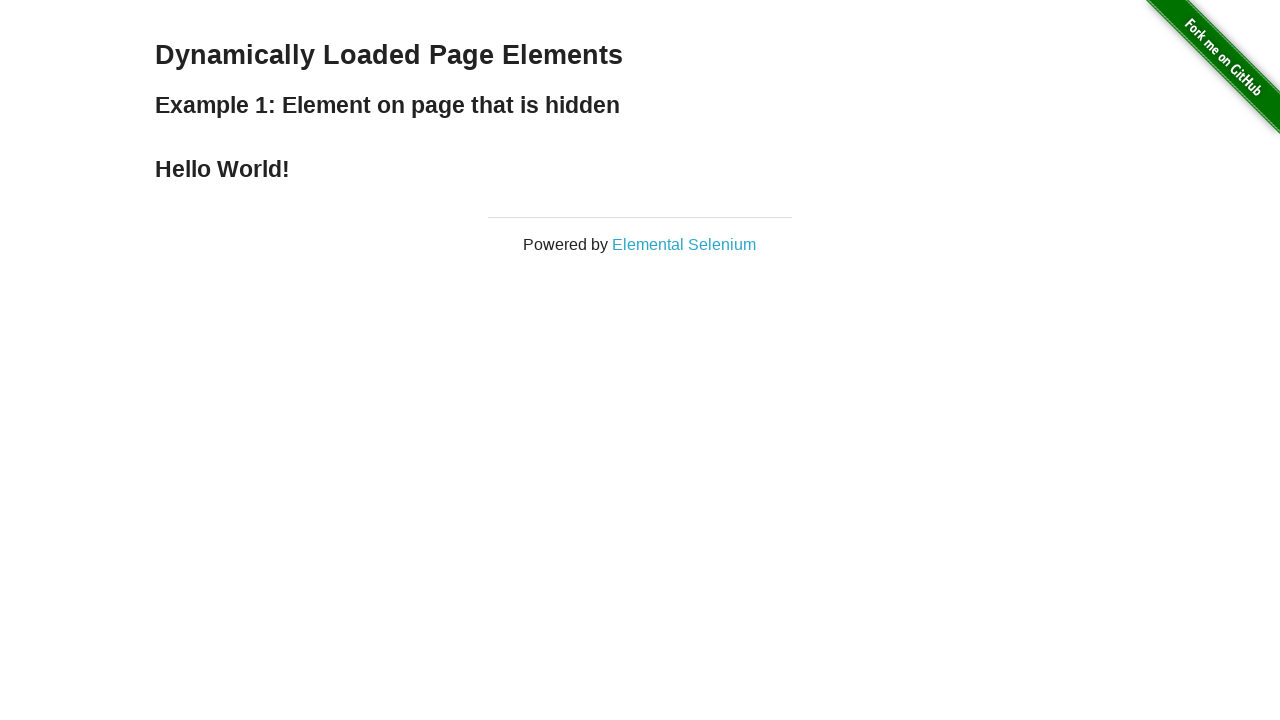

Located the dynamically loaded h4 element
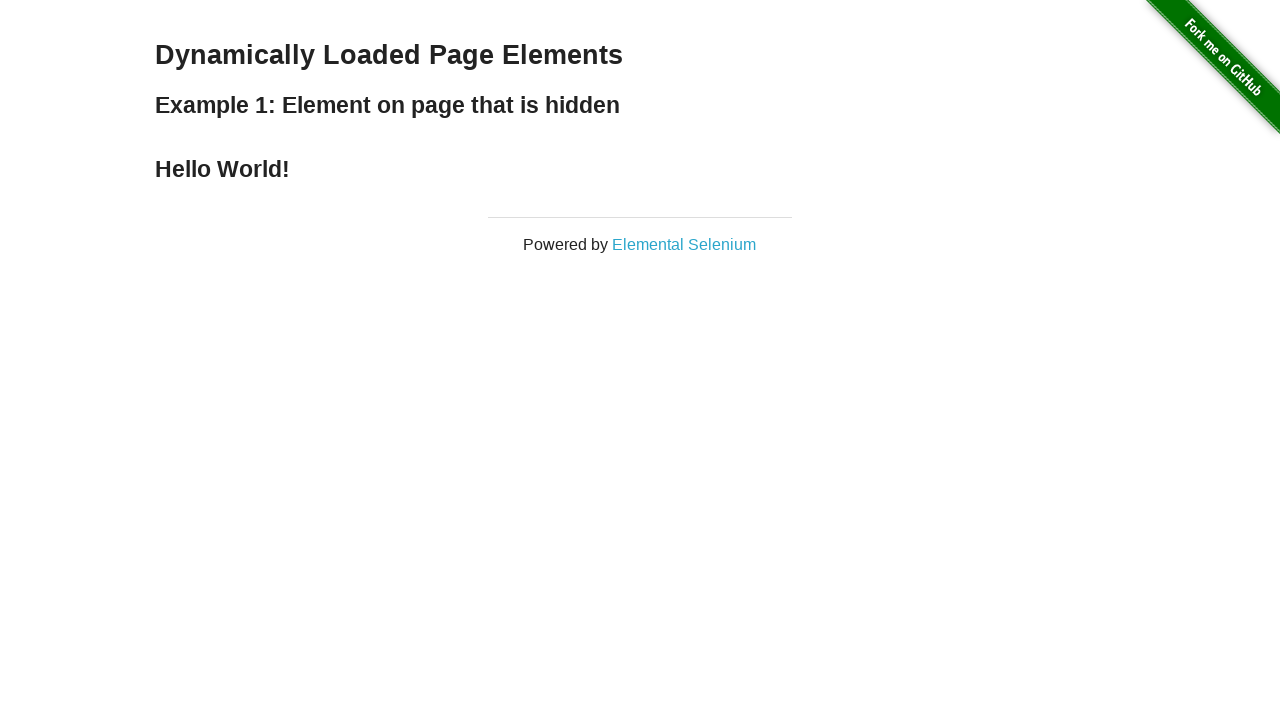

Retrieved and printed text content from dynamically loaded element
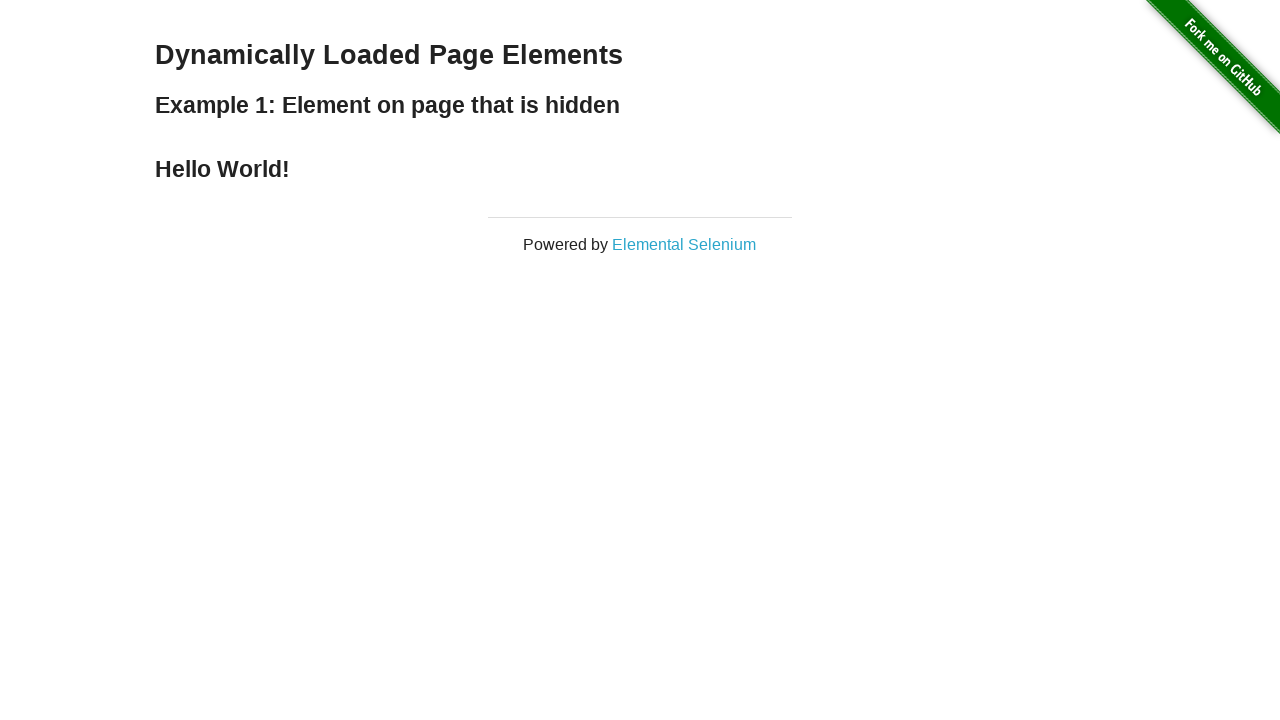

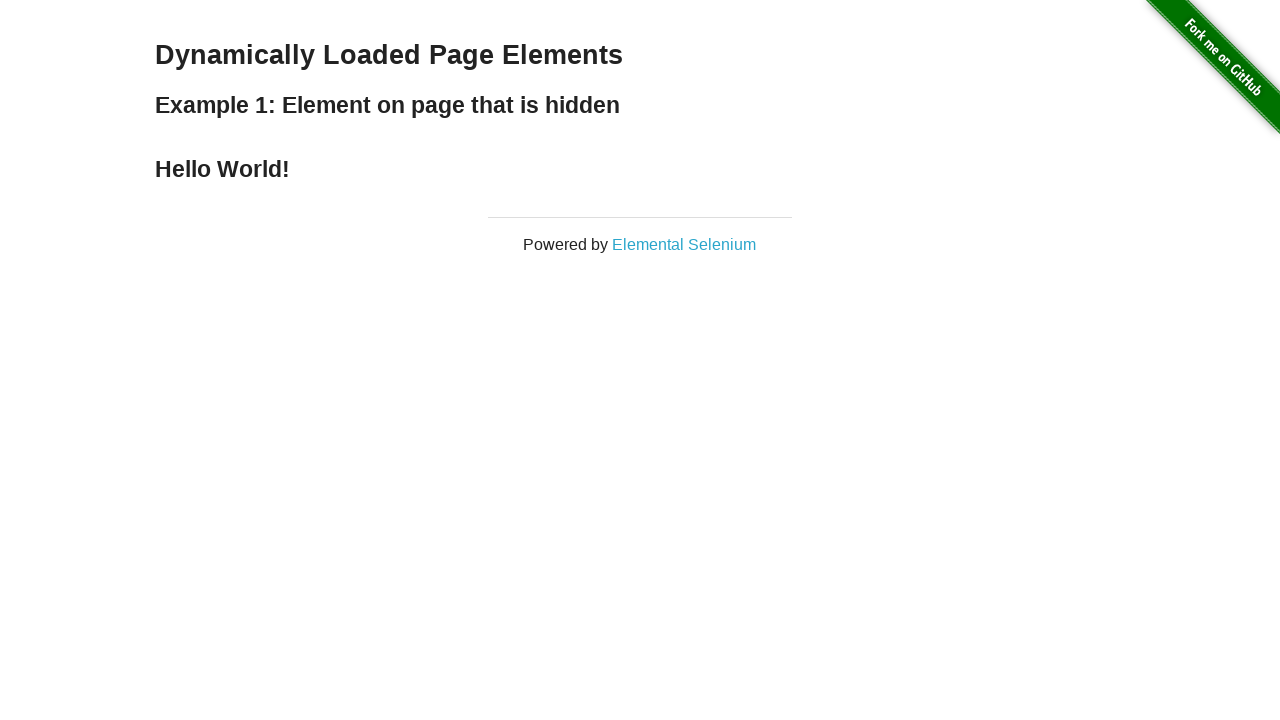